Tests multi-window/tab handling by opening a new tab, navigating to a second page, extracting course name text, then switching back to the original window and filling a form field with the extracted text.

Starting URL: https://rahulshettyacademy.com/angularpractice/

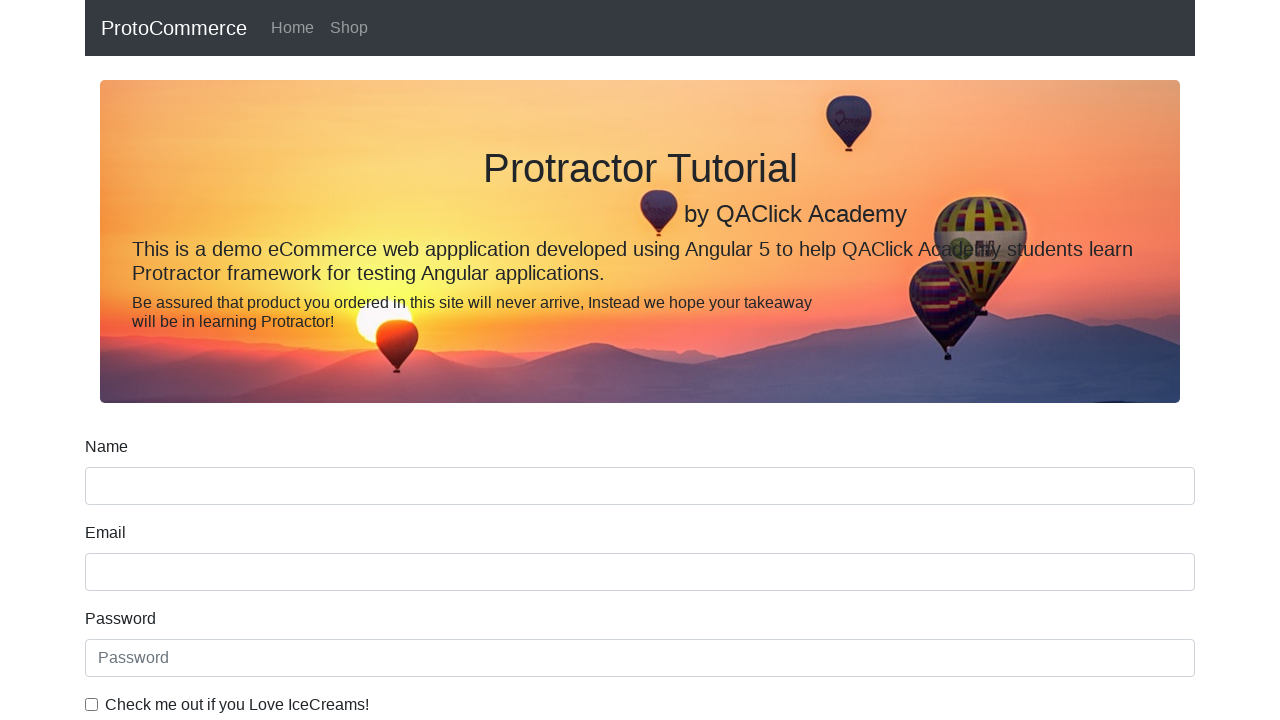

Opened a new tab/page
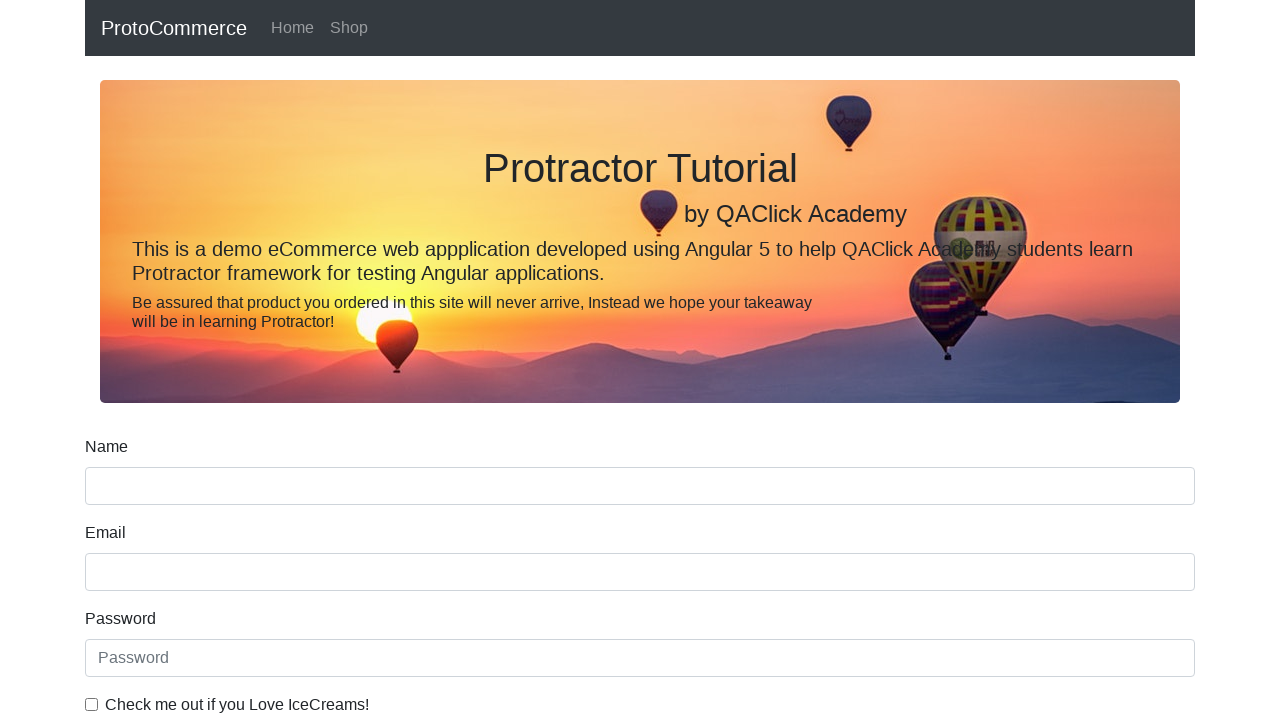

Navigated new tab to https://rahulshettyacademy.com/
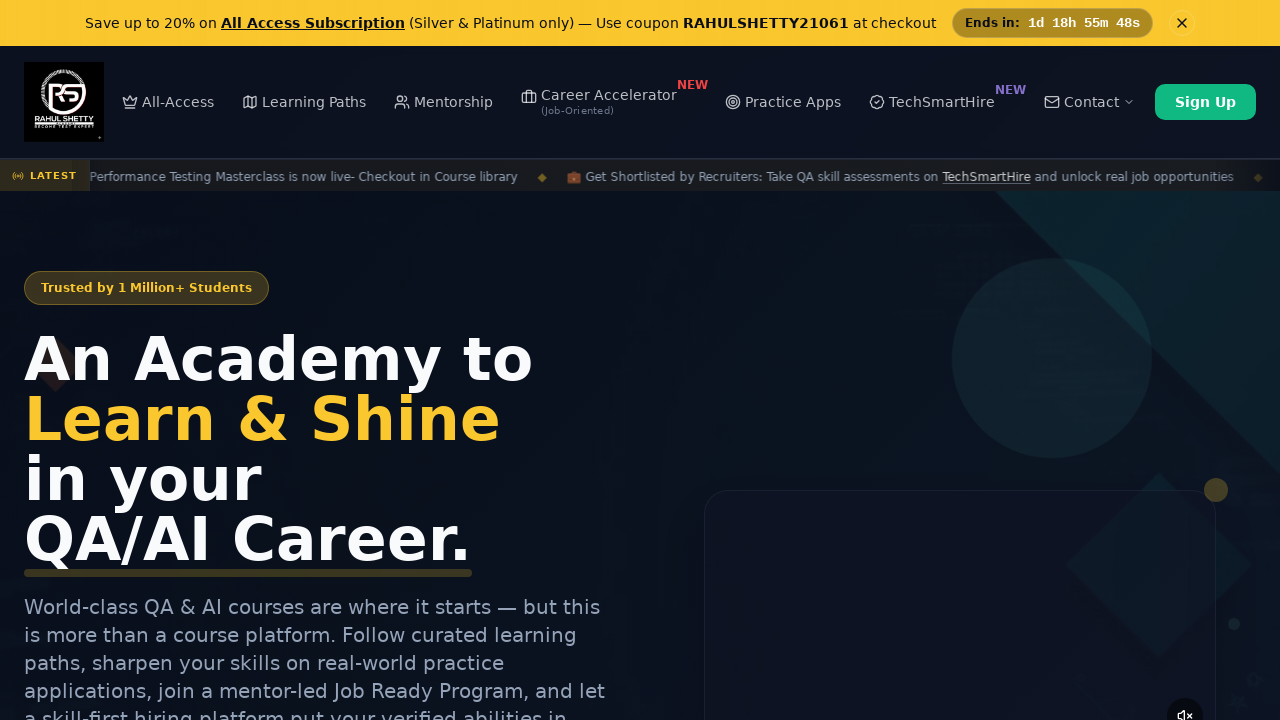

Course links loaded on the page
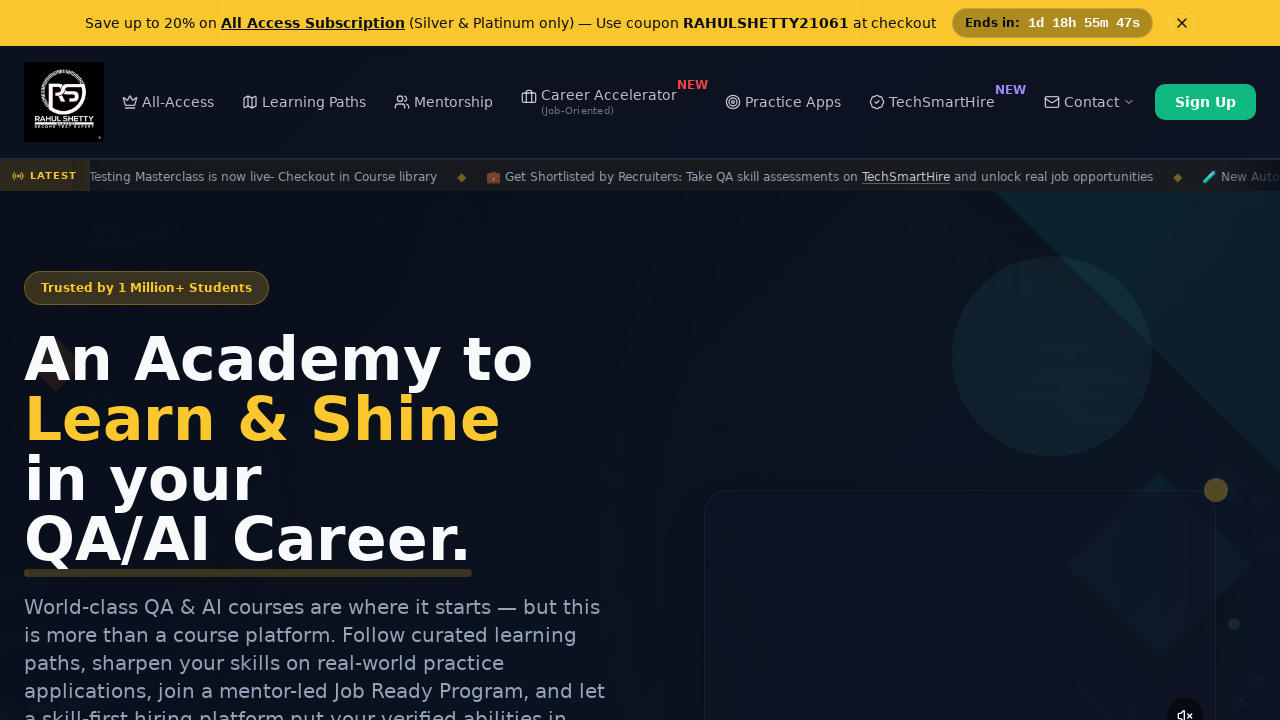

Located all course links on the page
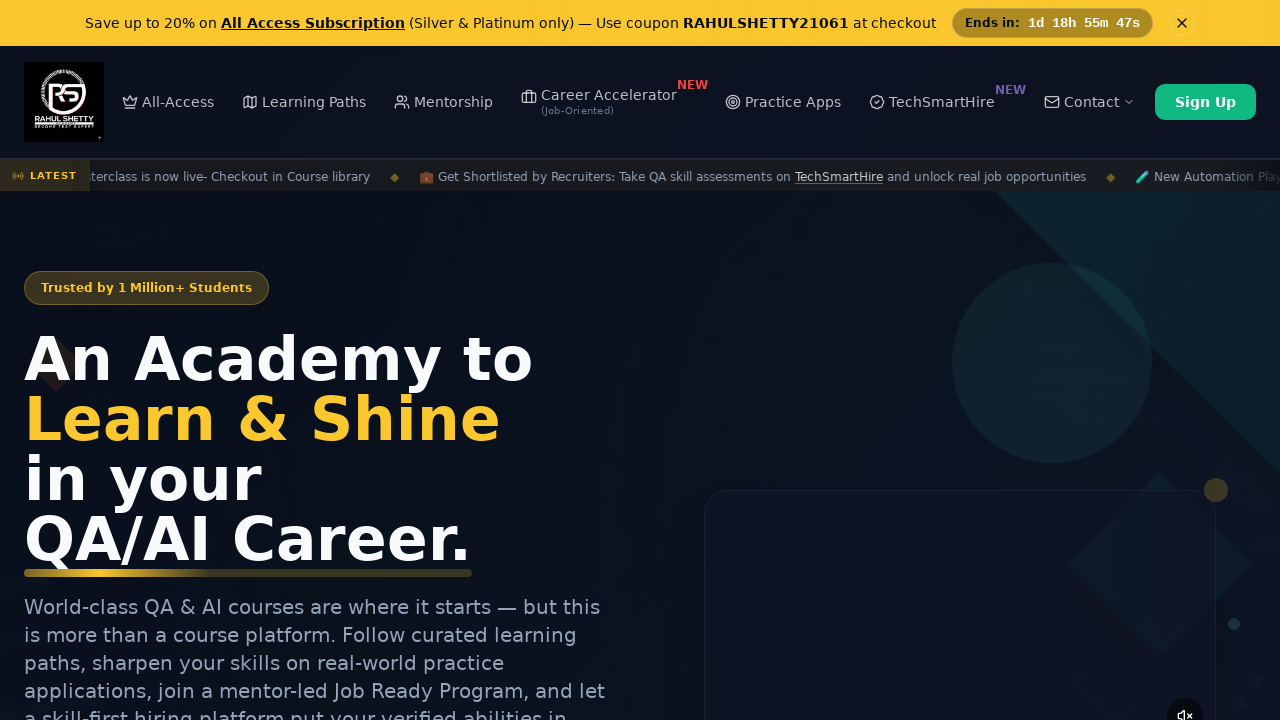

Extracted course name from second link: 'Playwright Testing'
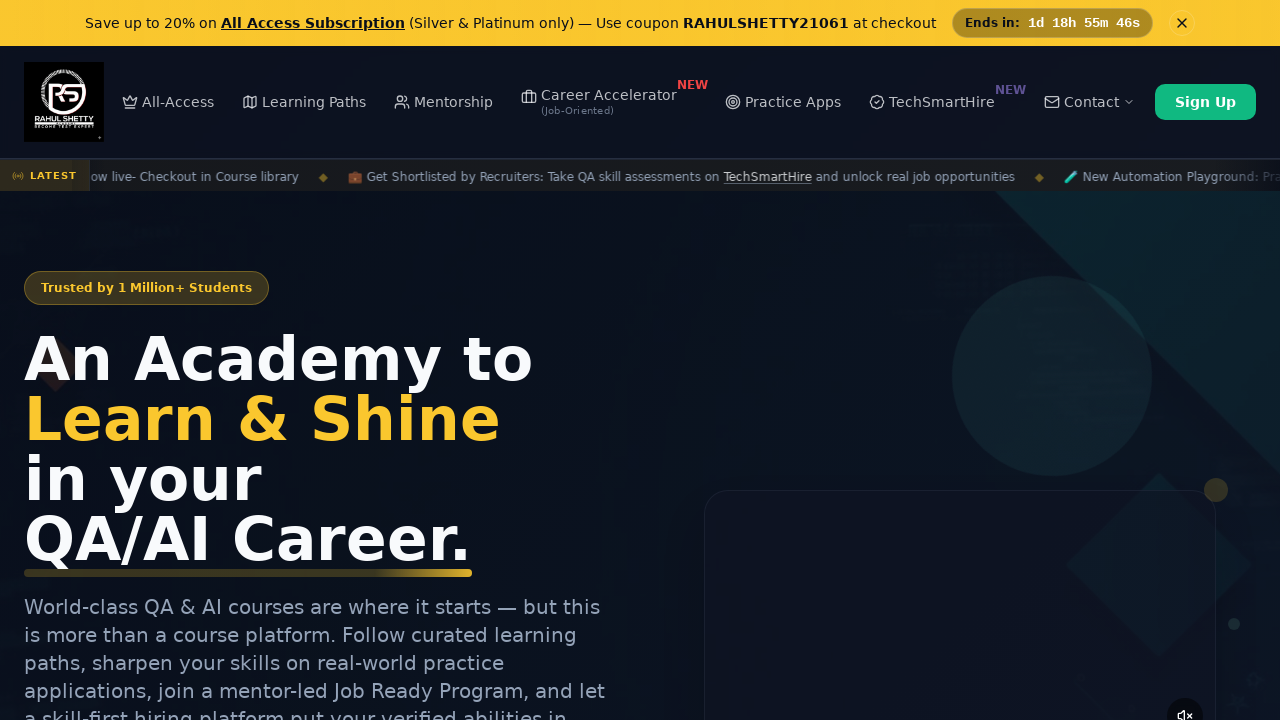

Switched back to original tab/window
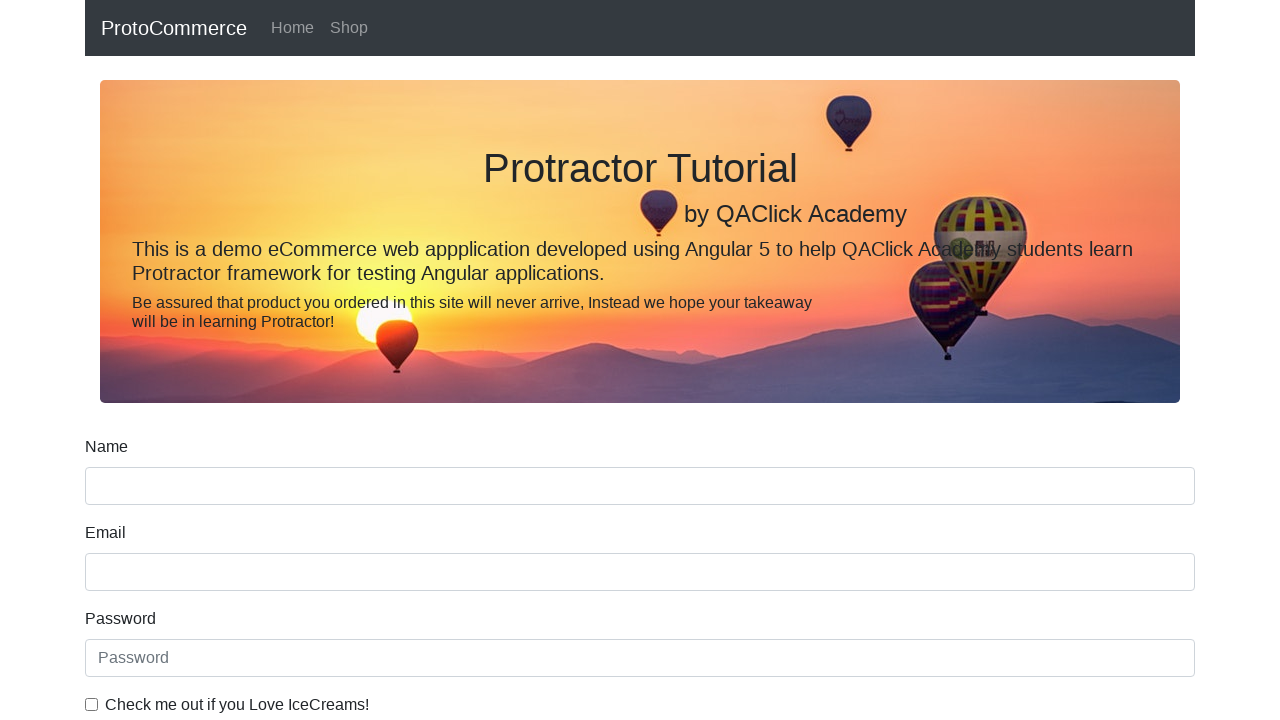

Filled name field with extracted course name: 'Playwright Testing' on input[name='name']
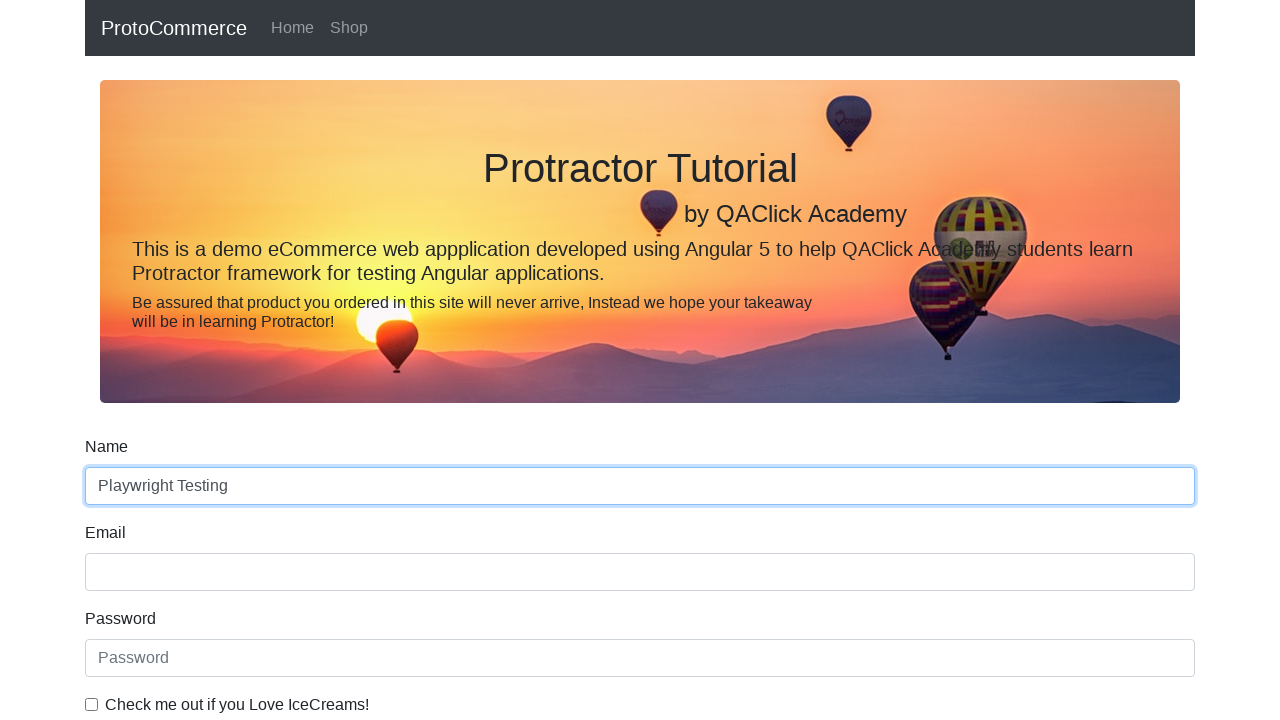

Closed the second tab
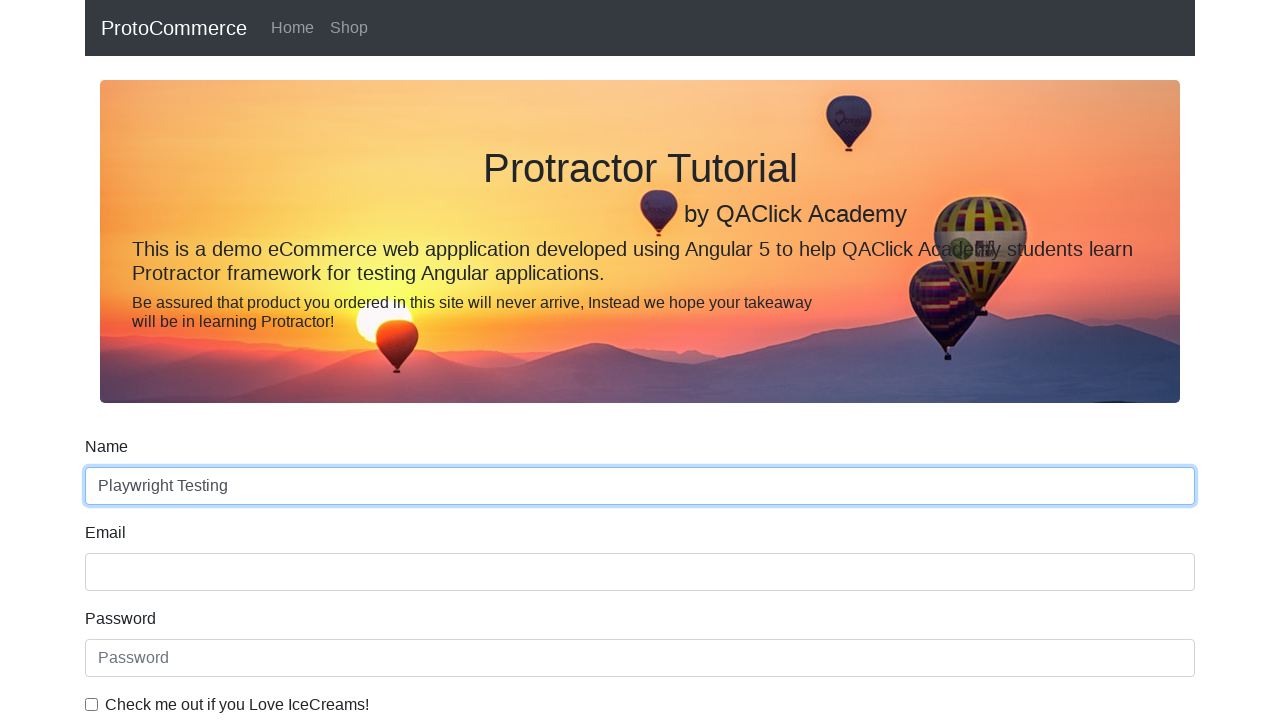

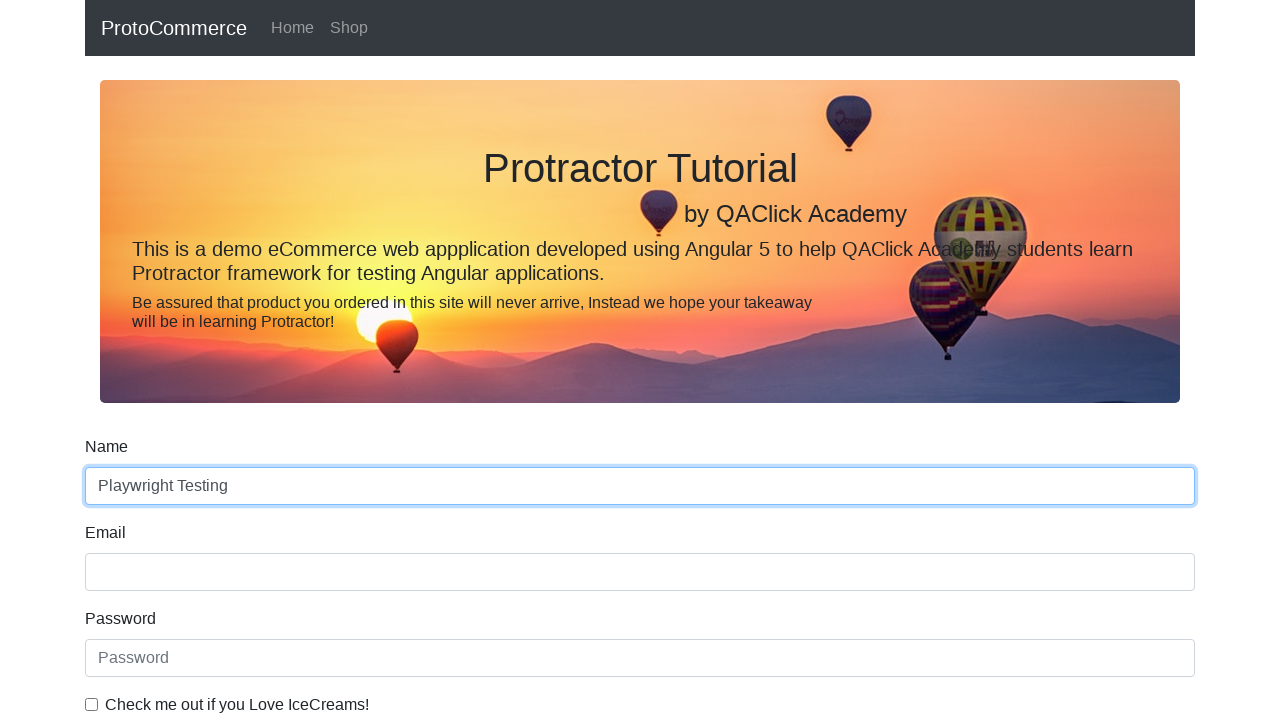